Tests the practice registration form on DemoQA by filling in first name, last name, email, selecting gender, entering mobile number, and submitting the form

Starting URL: https://demoqa.com/automation-practice-form

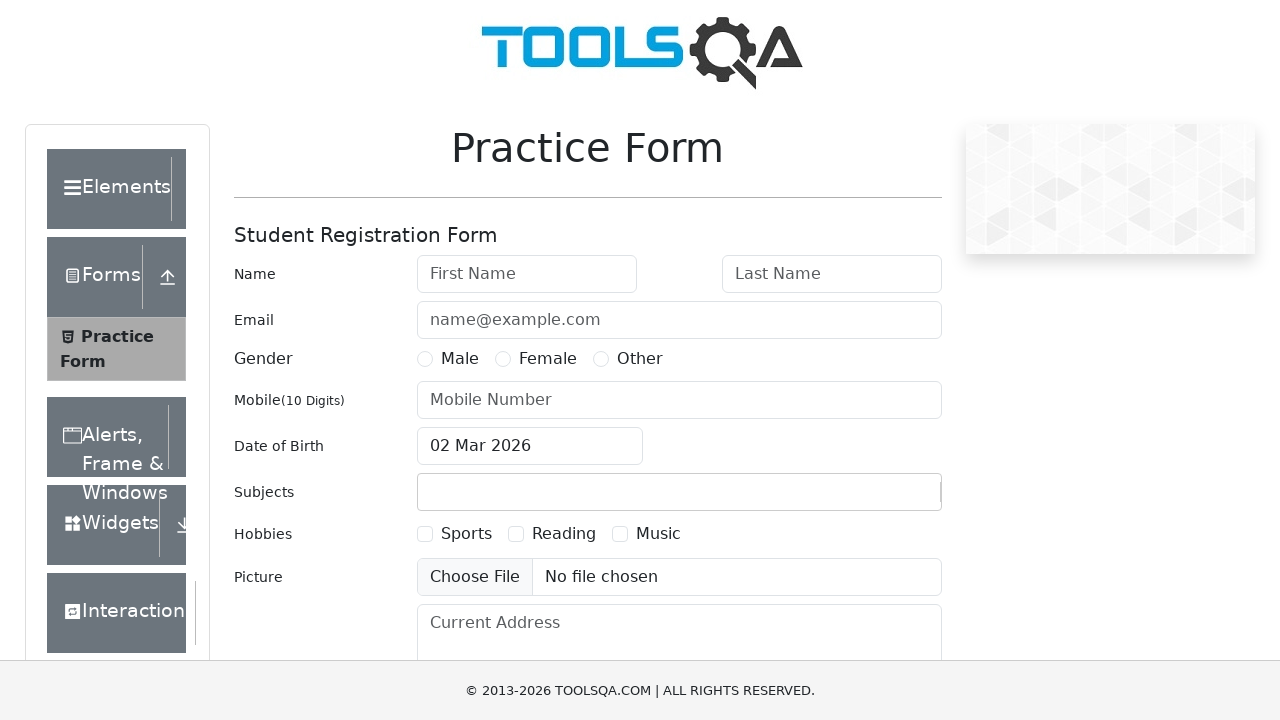

Filled first name field with 'Michael' on #firstName
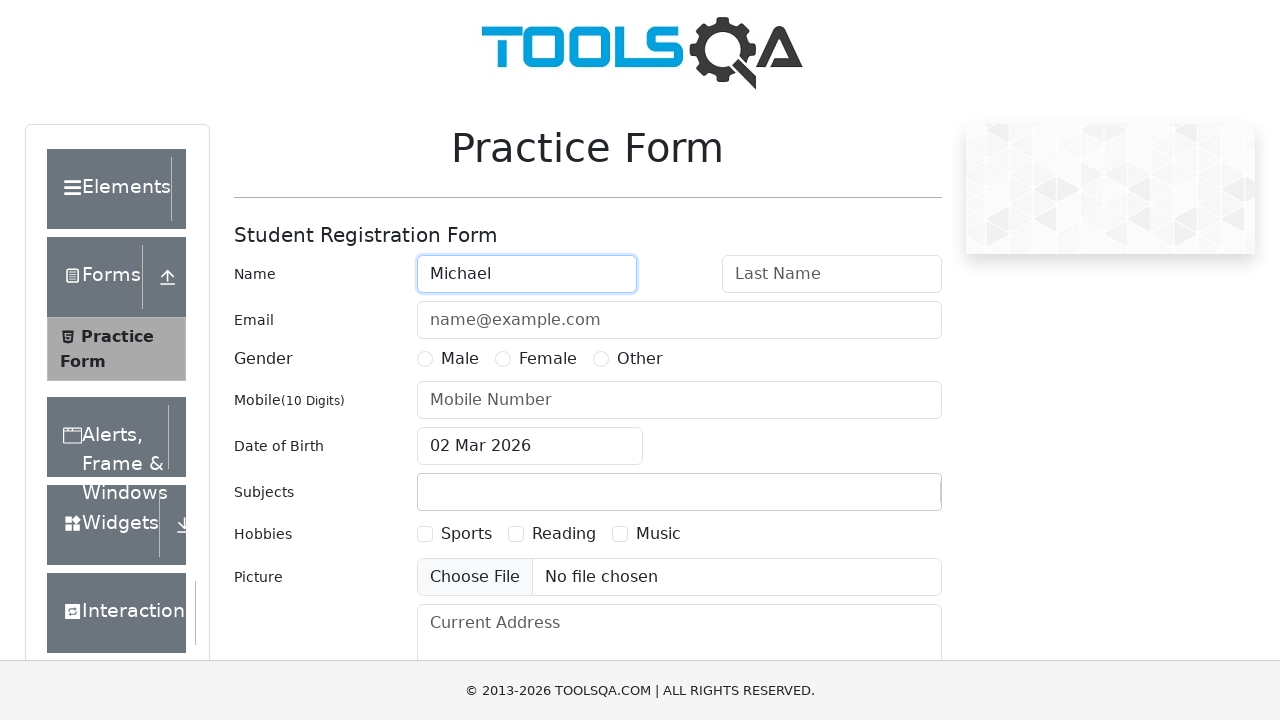

Filled last name field with 'Johnson' on #lastName
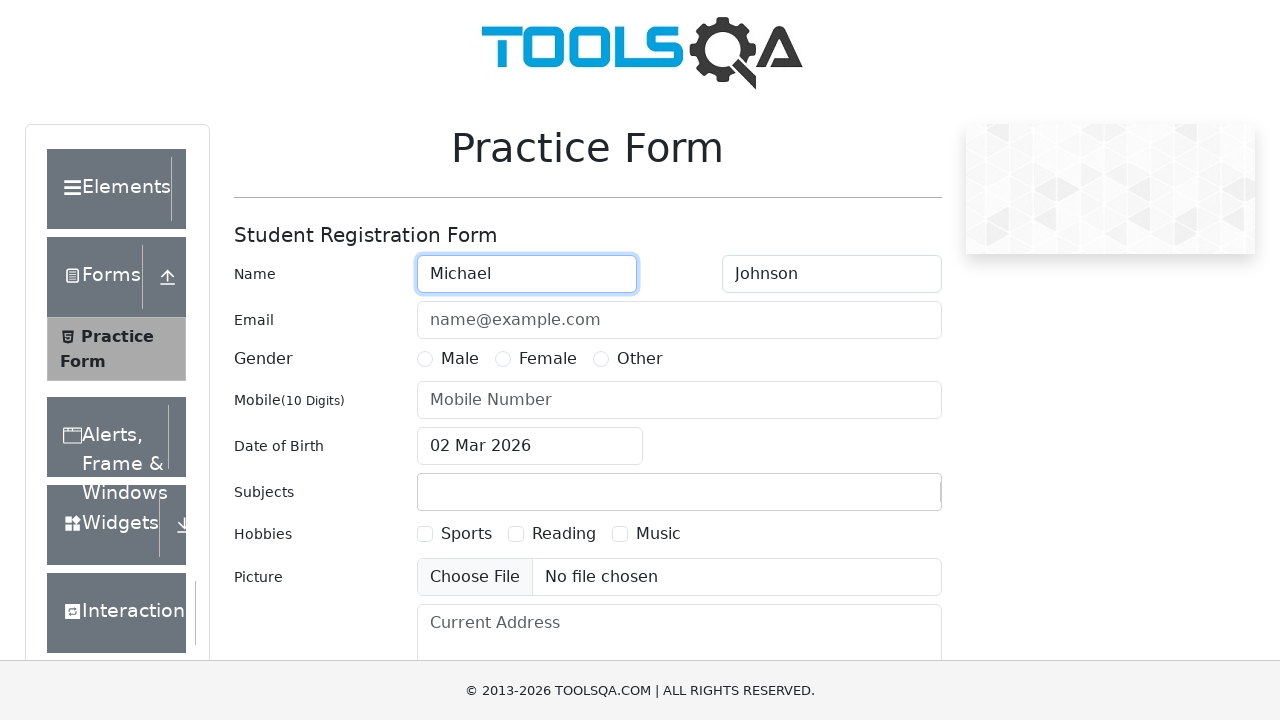

Filled email field with 'michael.johnson@example.com' on #userEmail
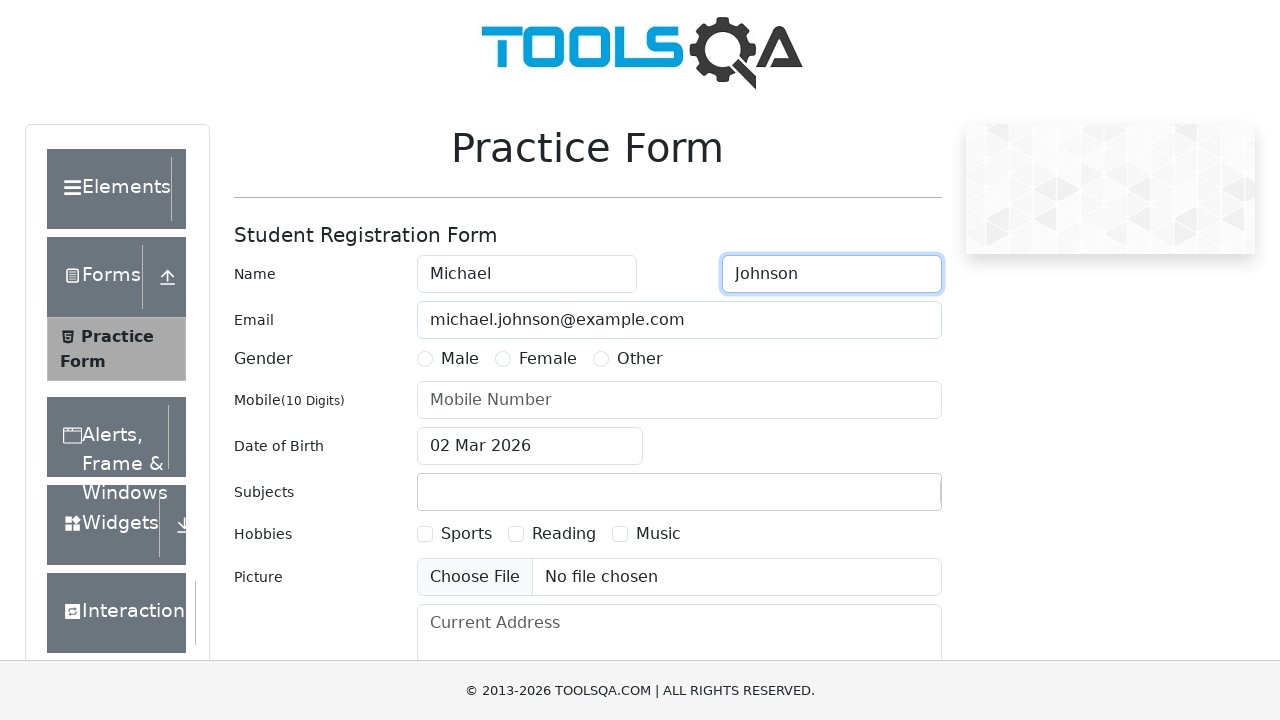

Selected Male gender option at (460, 359) on xpath=//label[text()='Male']
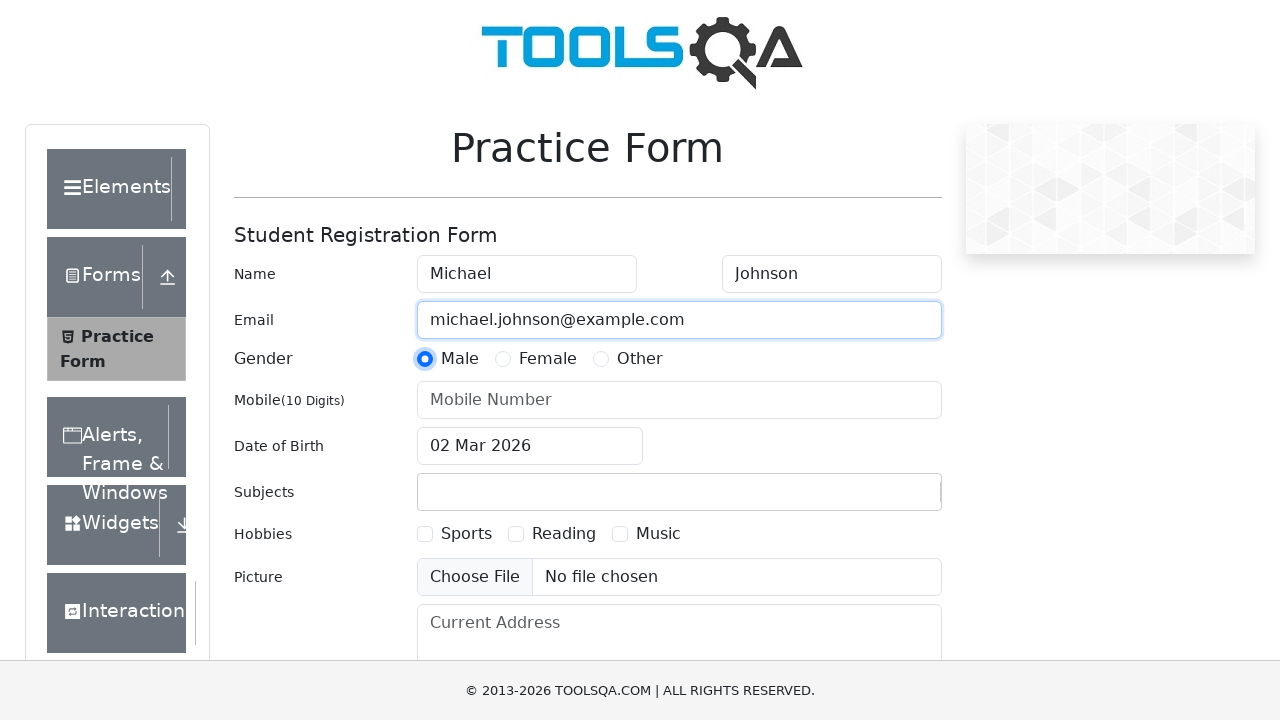

Filled mobile number field with '8529637410' on #userNumber
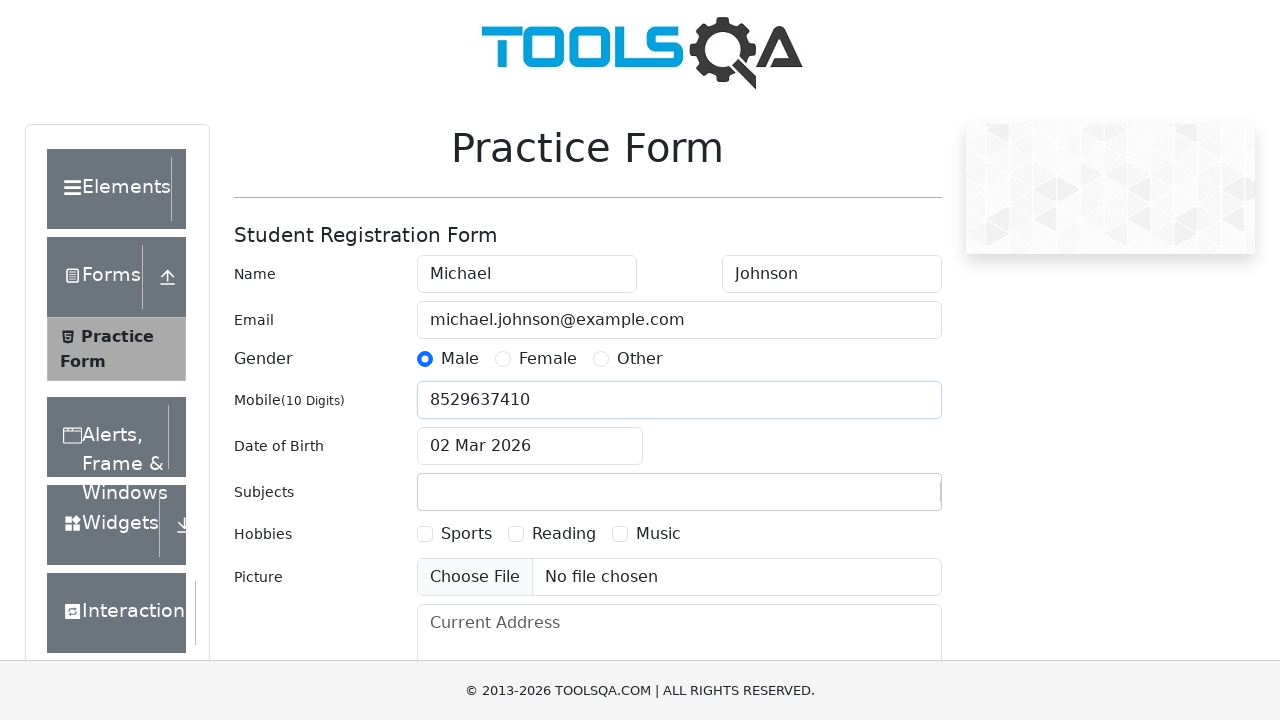

Clicked submit button to submit the registration form at (885, 499) on #submit
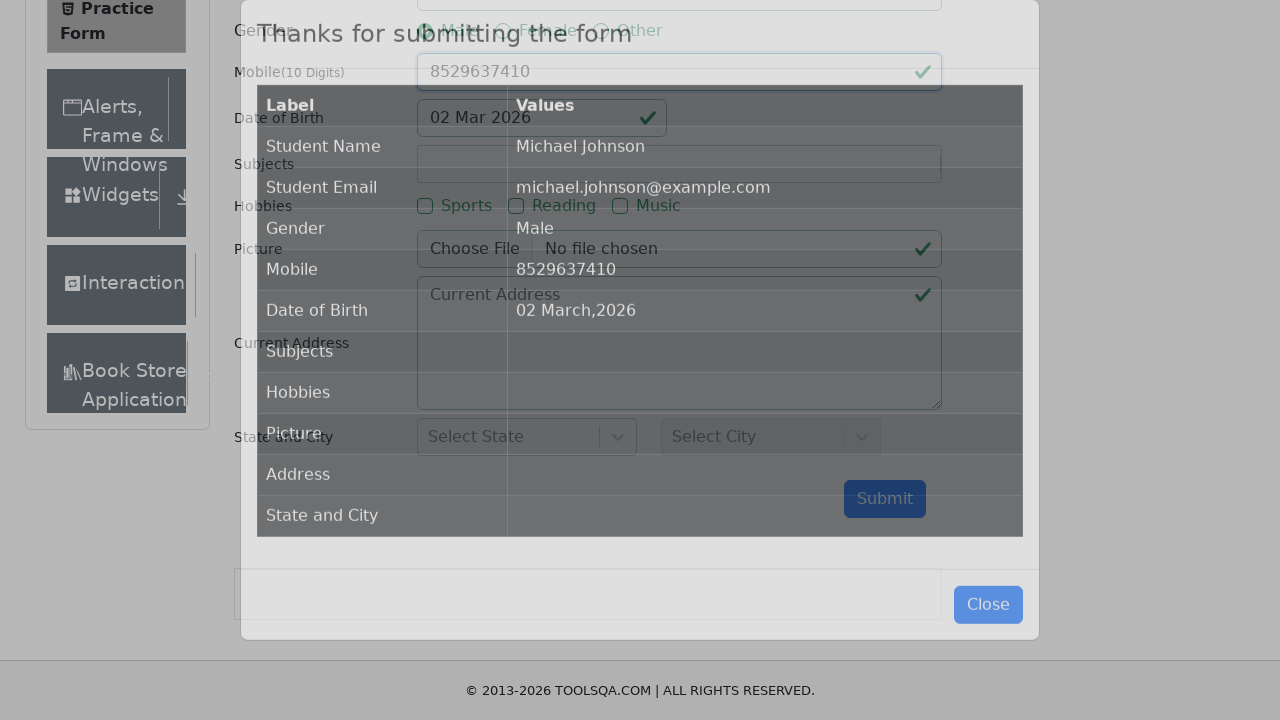

Success modal appeared after form submission
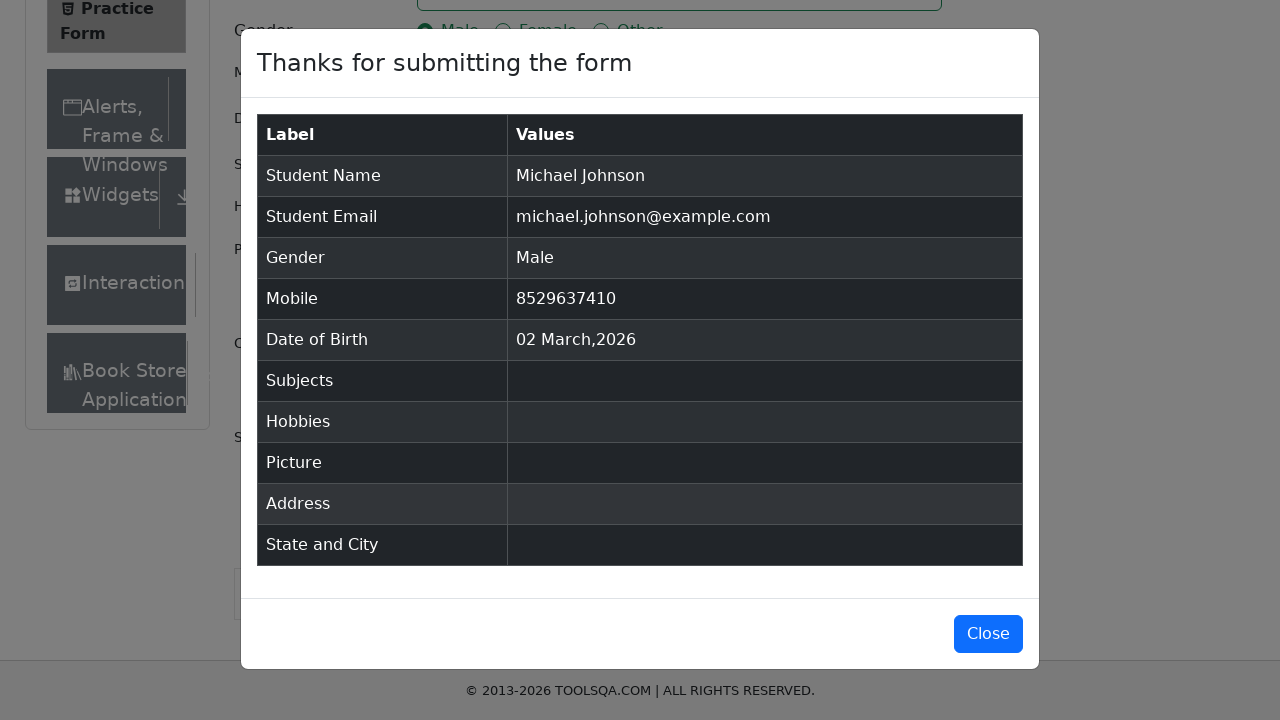

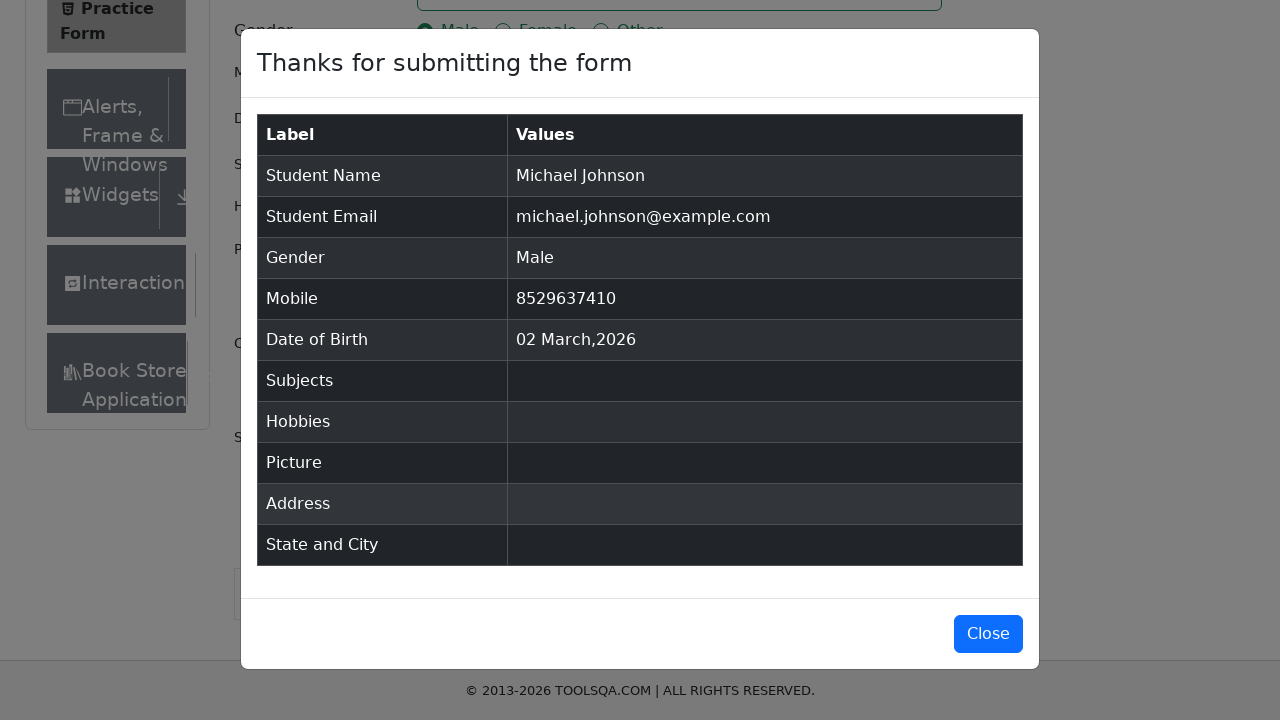